Navigates to the login page and verifies that the page title matches the expected value

Starting URL: https://freelance-learn-automation.vercel.app/login

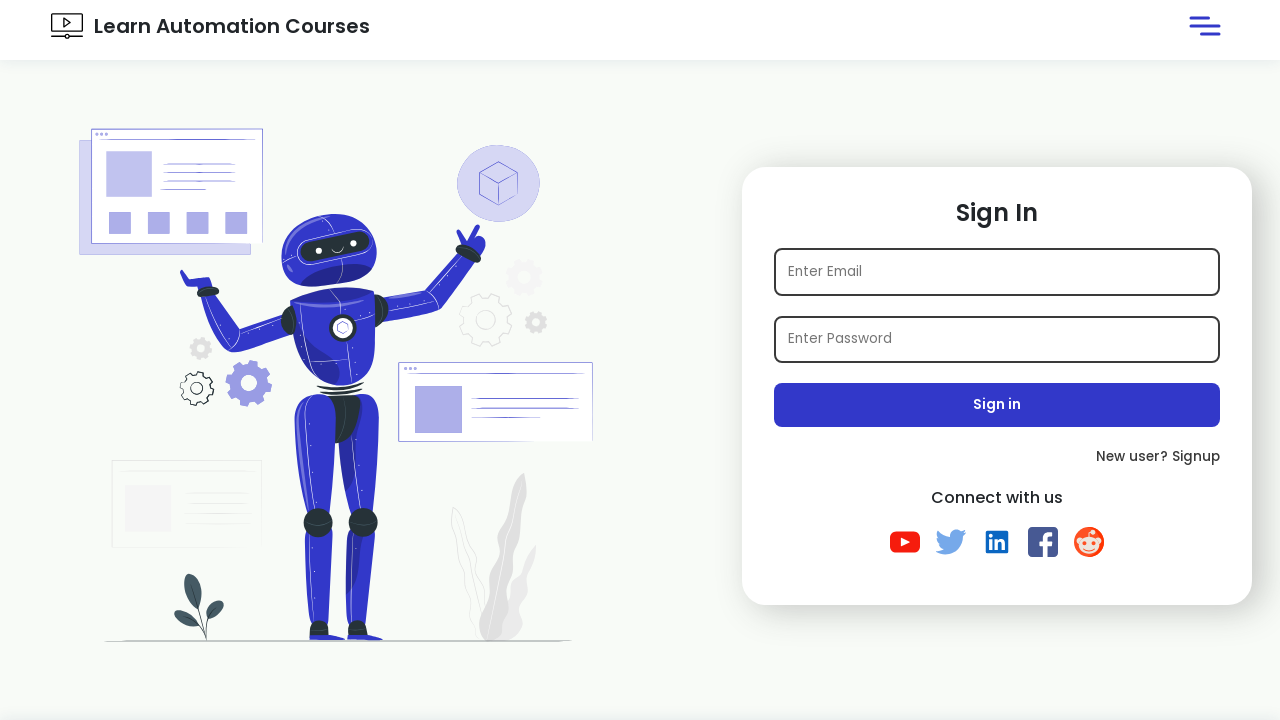

Navigated to login page at https://freelance-learn-automation.vercel.app/login
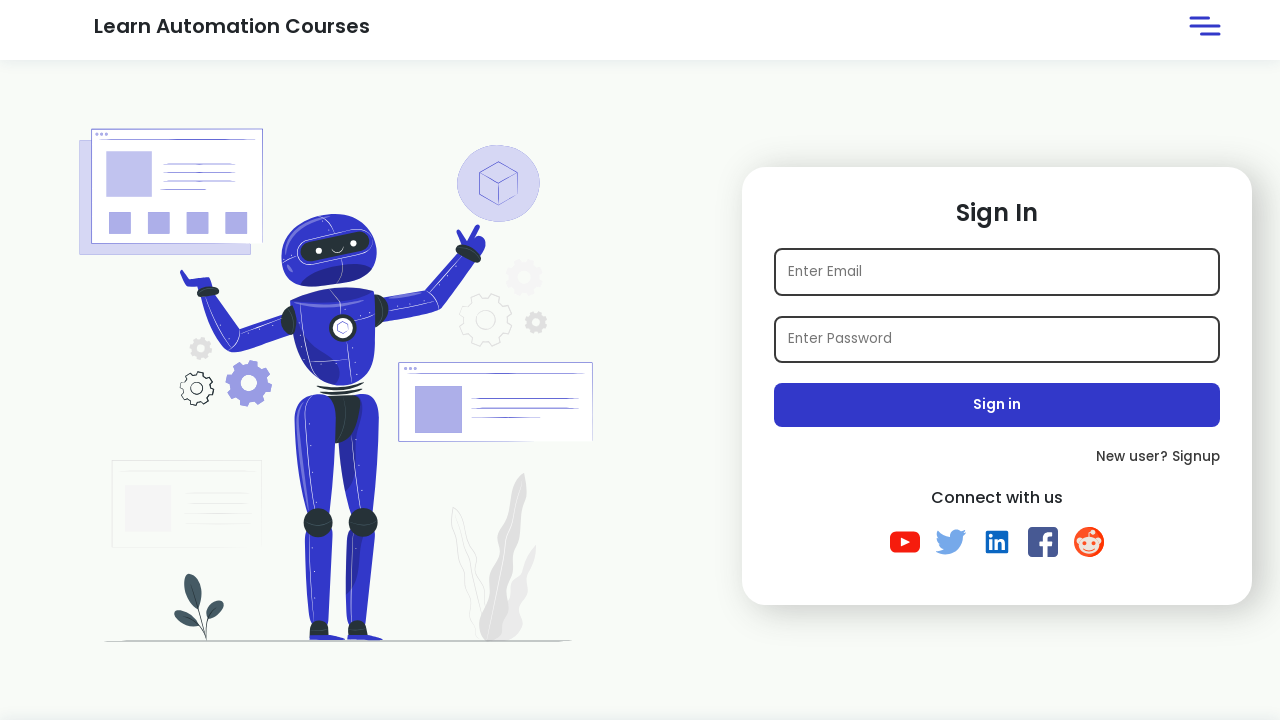

Retrieved page title: 'Learn Automation Courses'
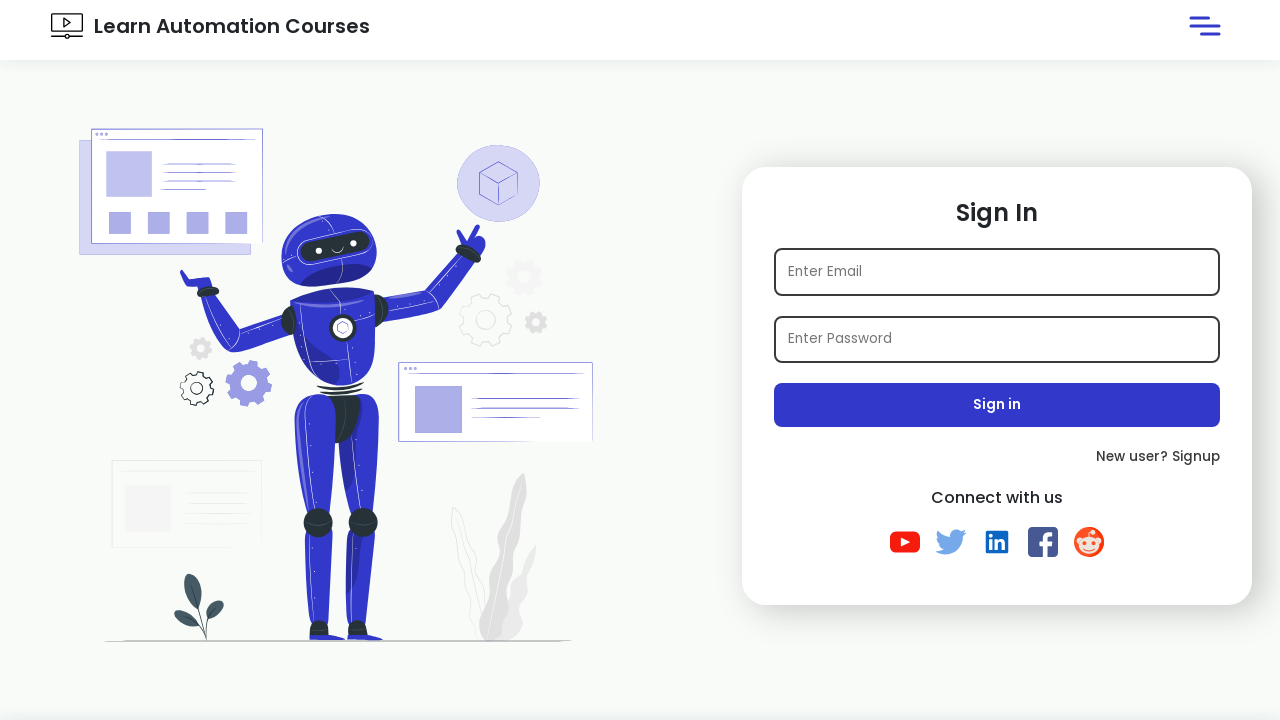

Verified page title matches expected value 'Learn Automation Courses'
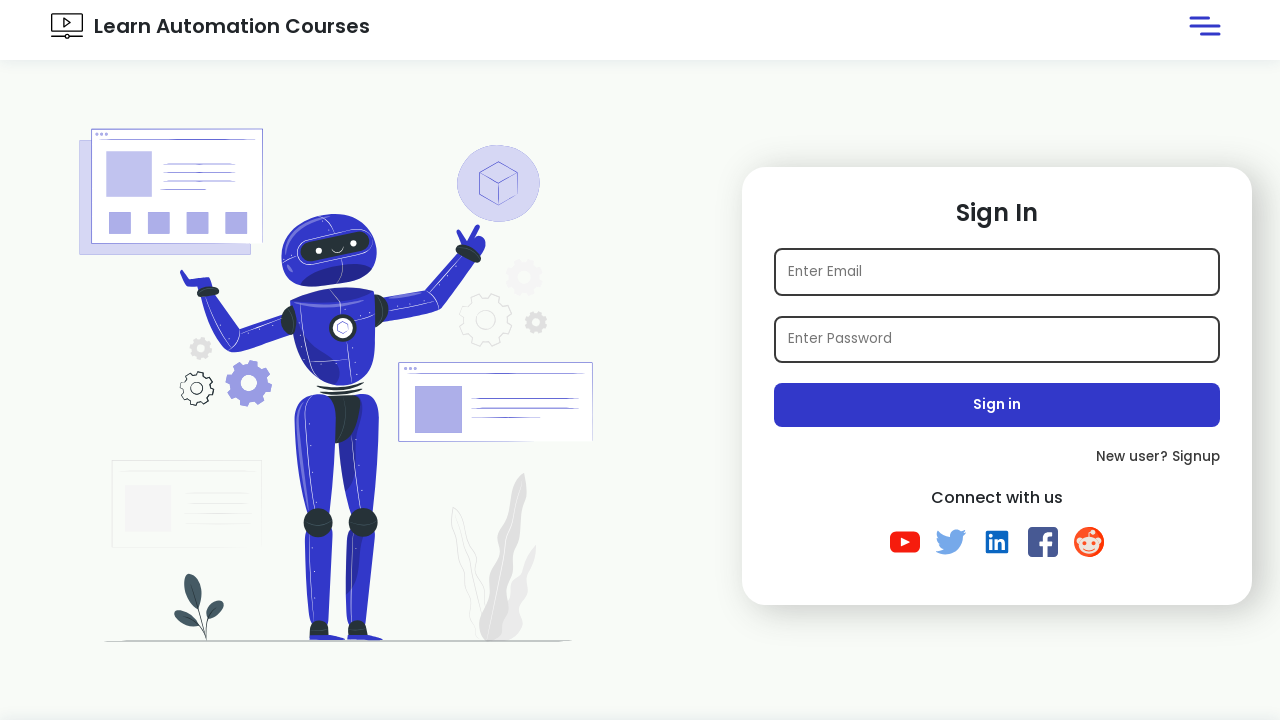

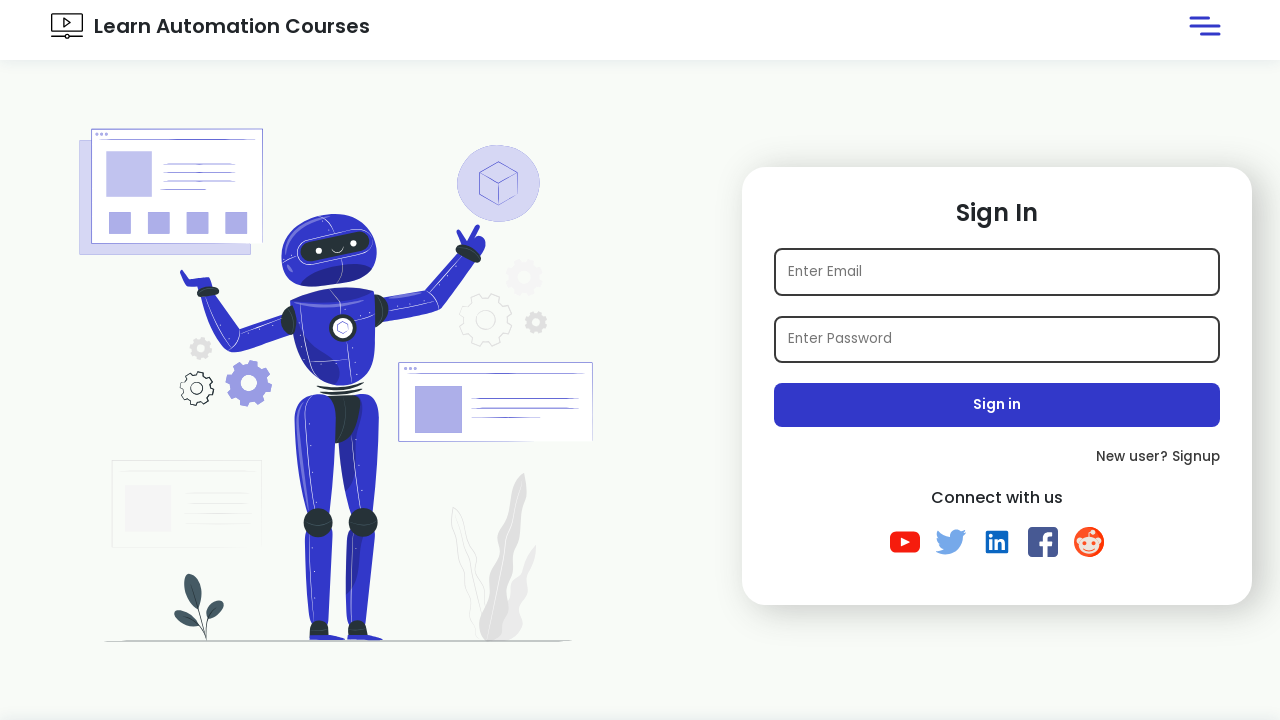